Finds navigation links on the page and clicks through them to verify they work correctly

Starting URL: https://test-studio-firebase.vercel.app

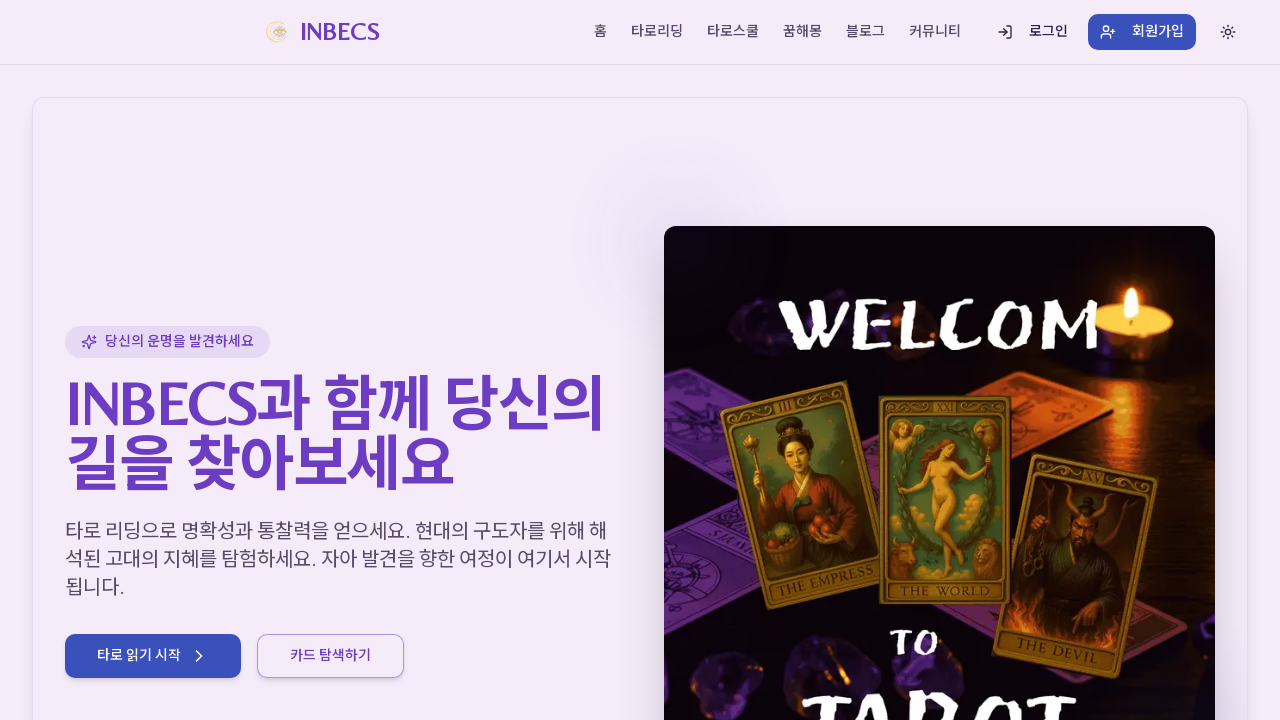

Navigation links loaded on page
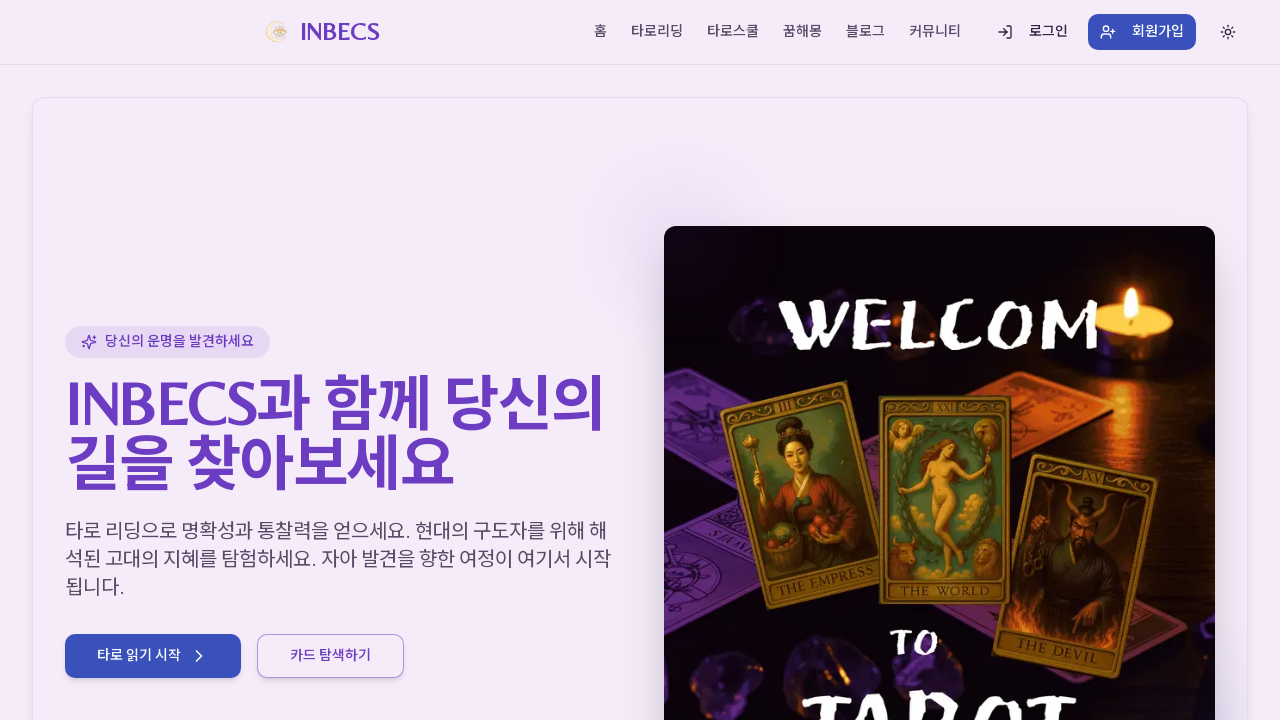

Located all navigation links in nav and header
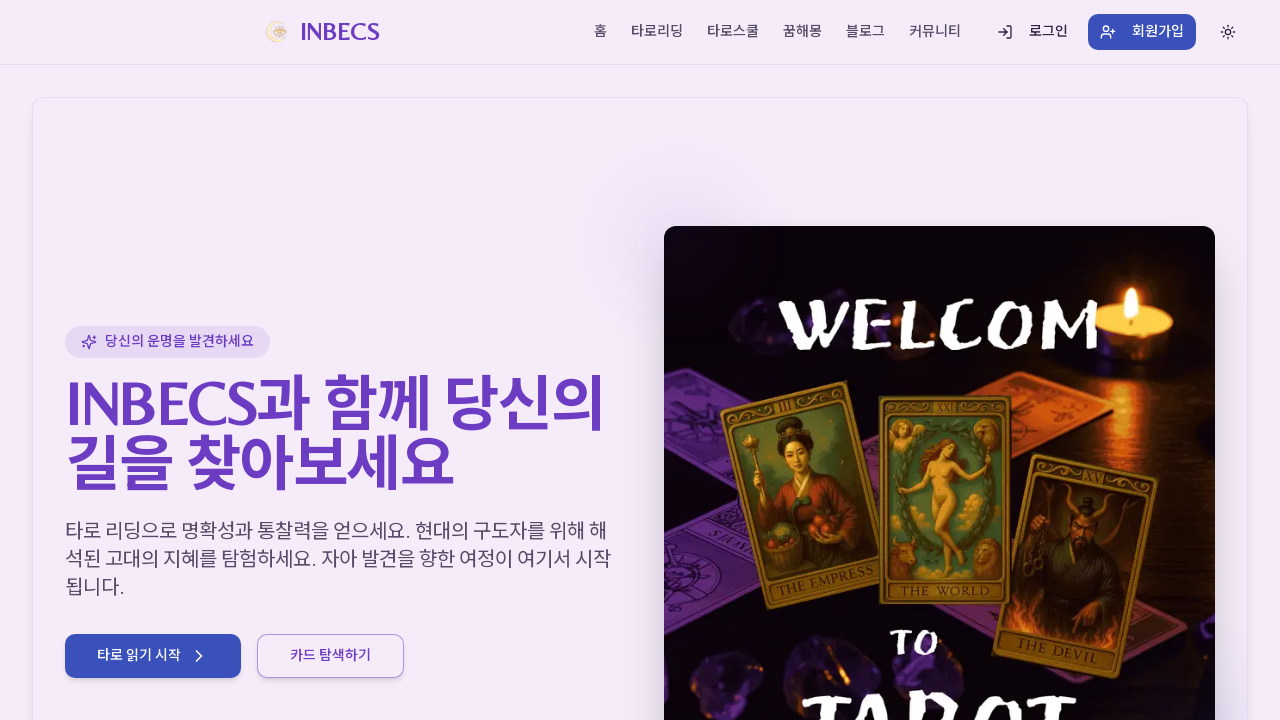

Found 18 navigation links total
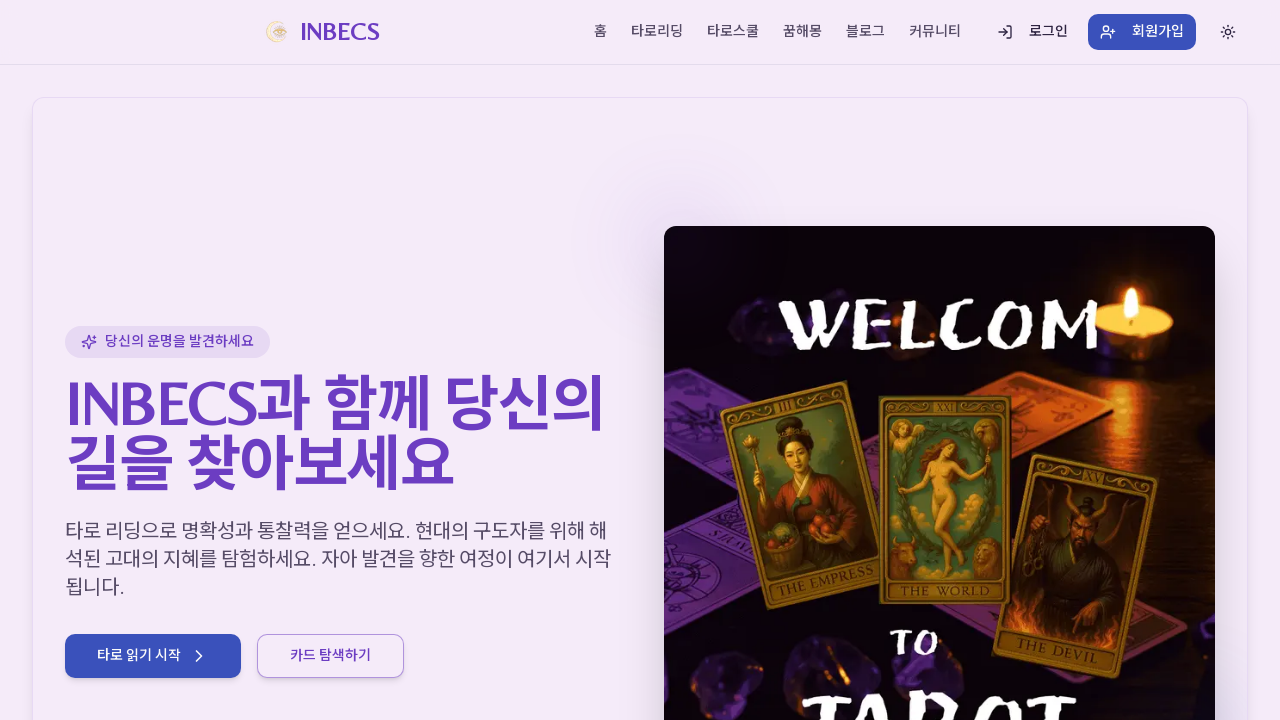

Clicked navigation link: / at (320, 32) on nav a, header a >> nth=0
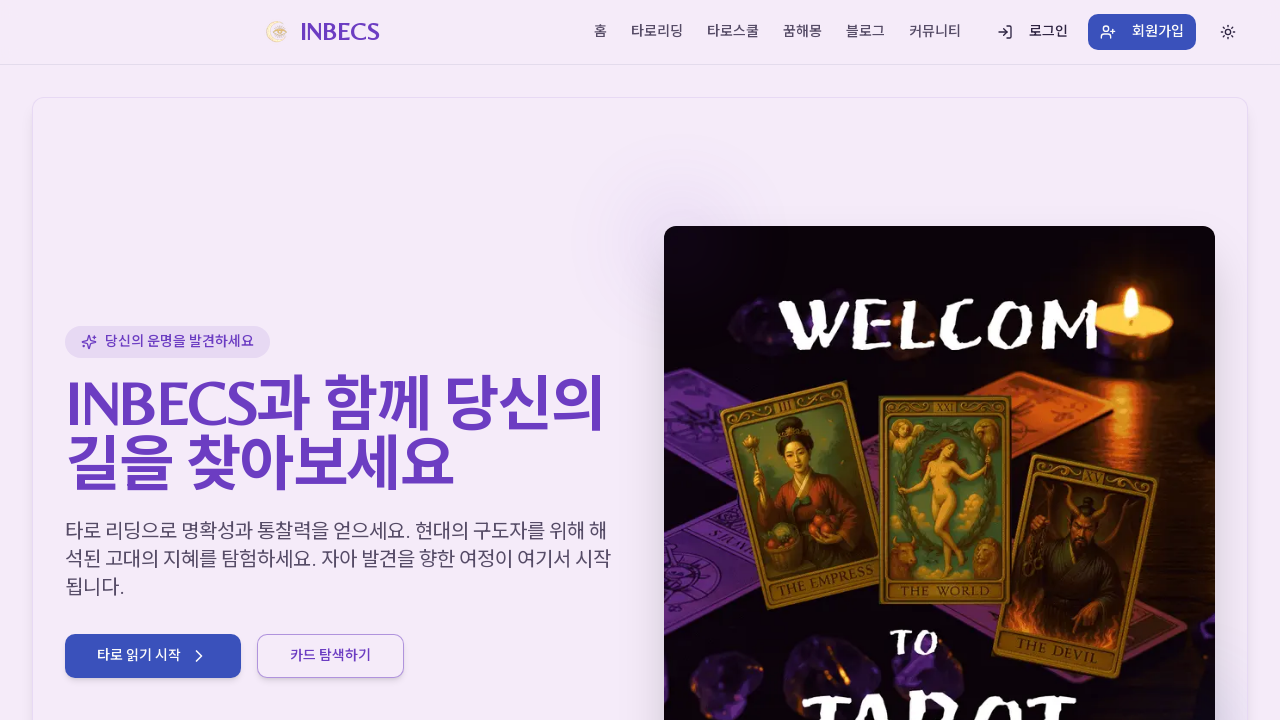

Page loaded after clicking link: /
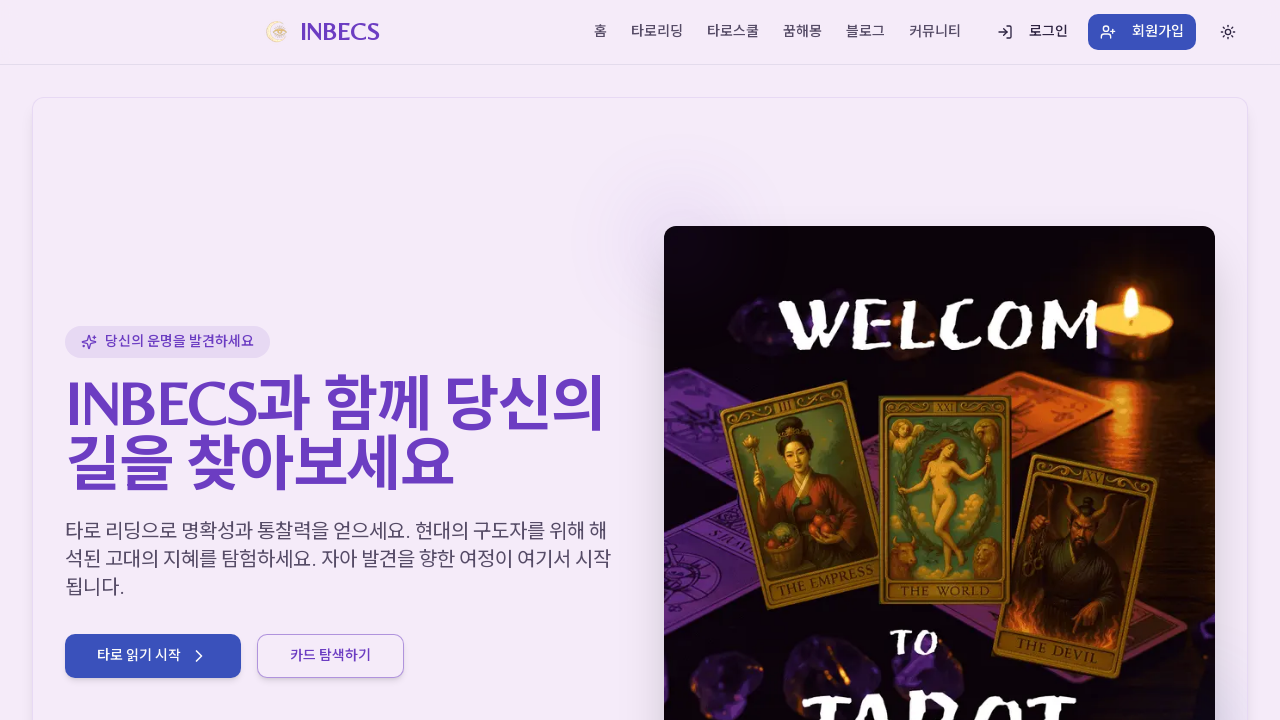

Navigated back to home page
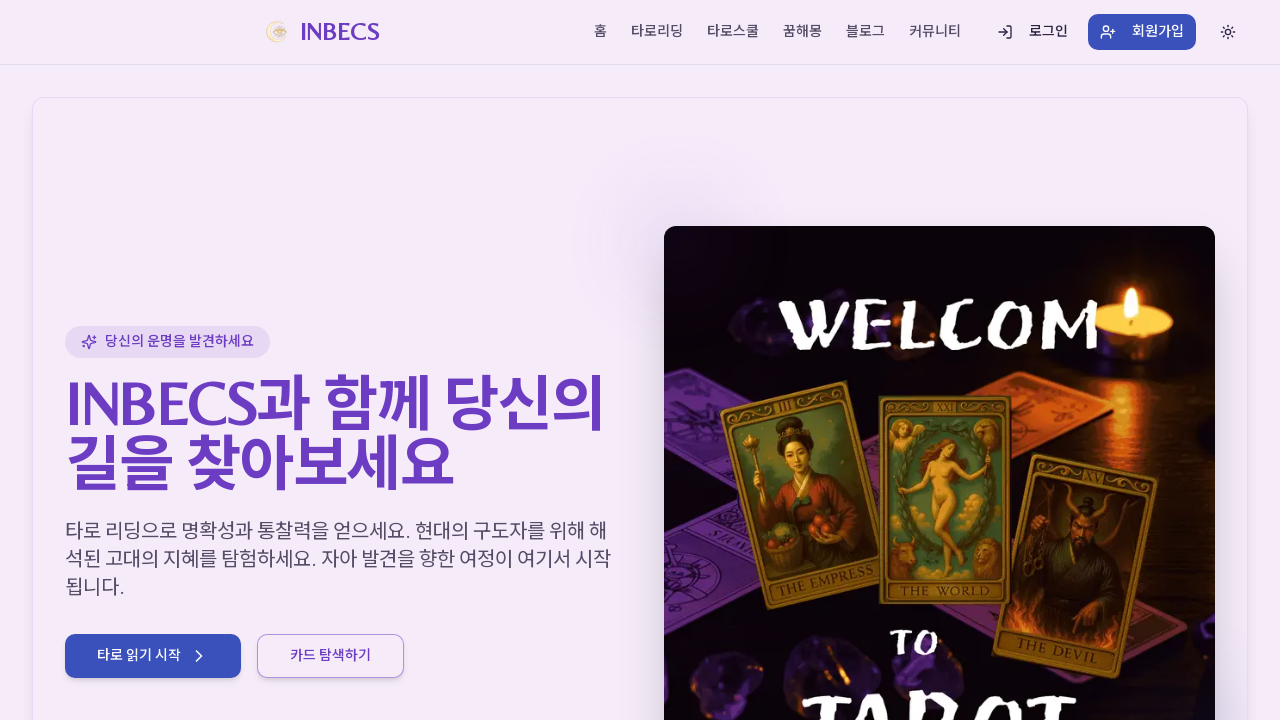

Home page fully loaded
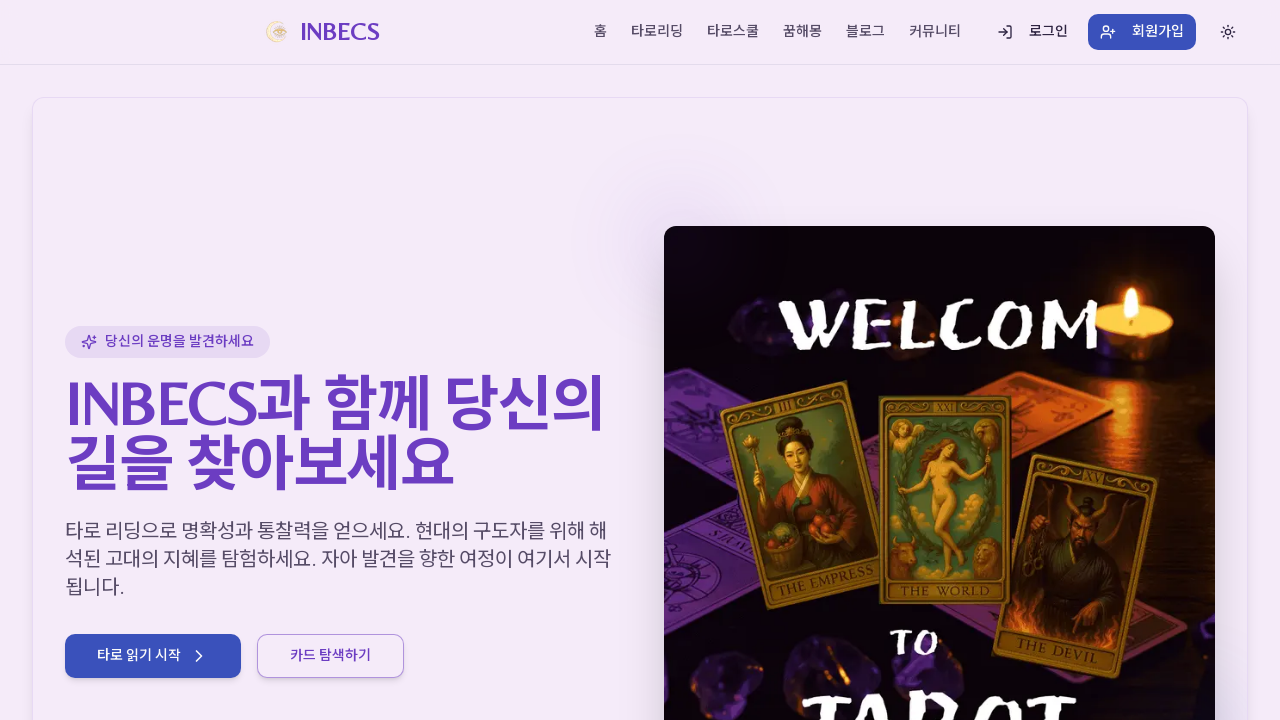

Clicked navigation link: / at (600, 32) on nav a, header a >> nth=1
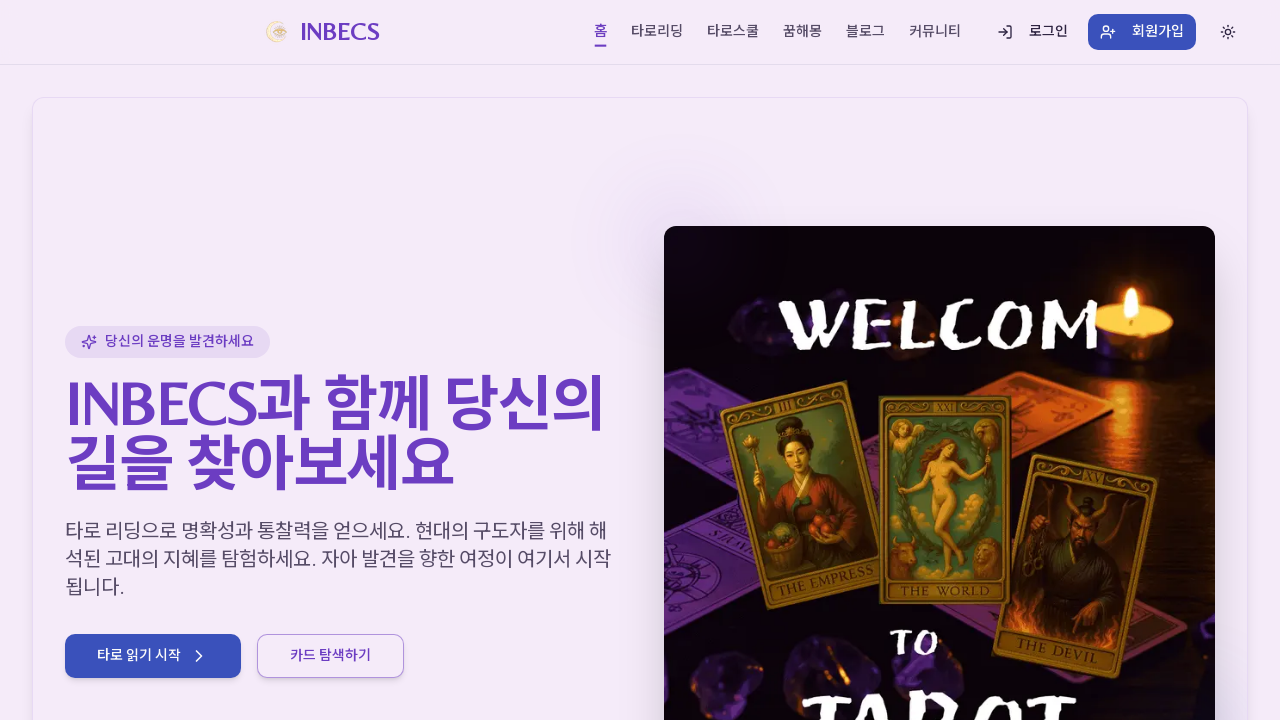

Page loaded after clicking link: /
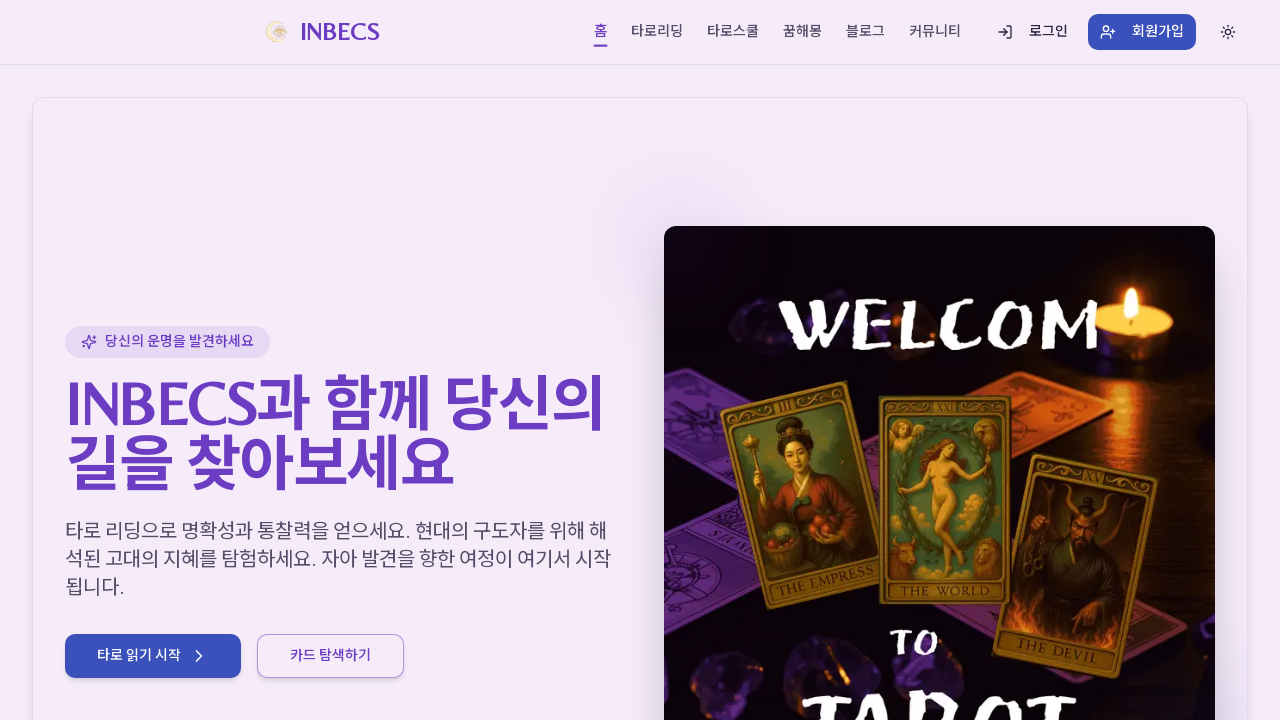

Navigated back to home page
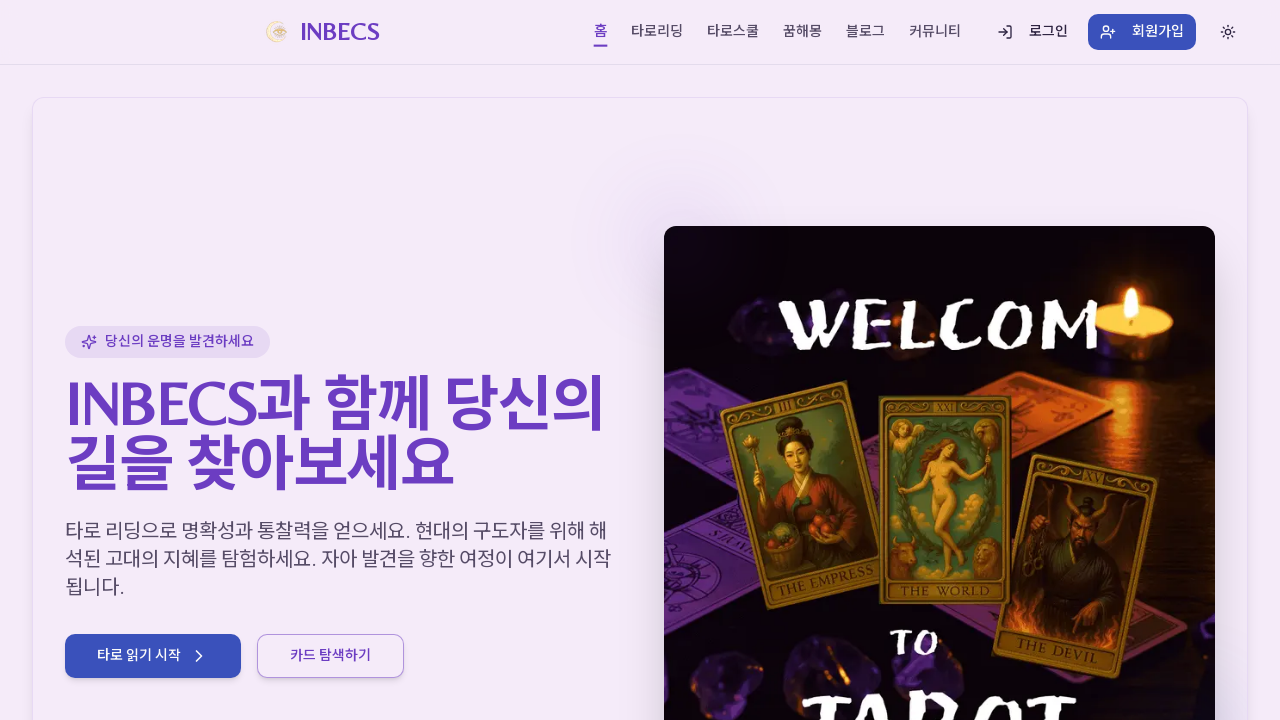

Home page fully loaded
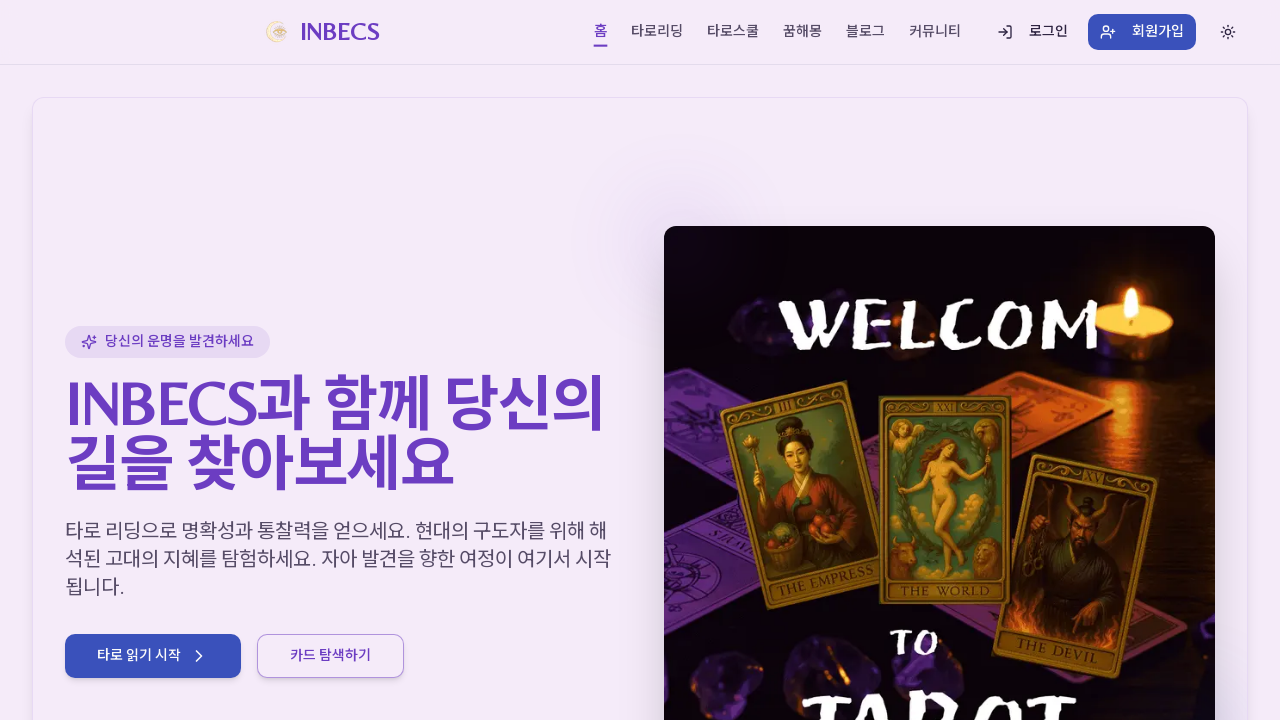

Clicked navigation link: /reading at (657, 32) on nav a, header a >> nth=2
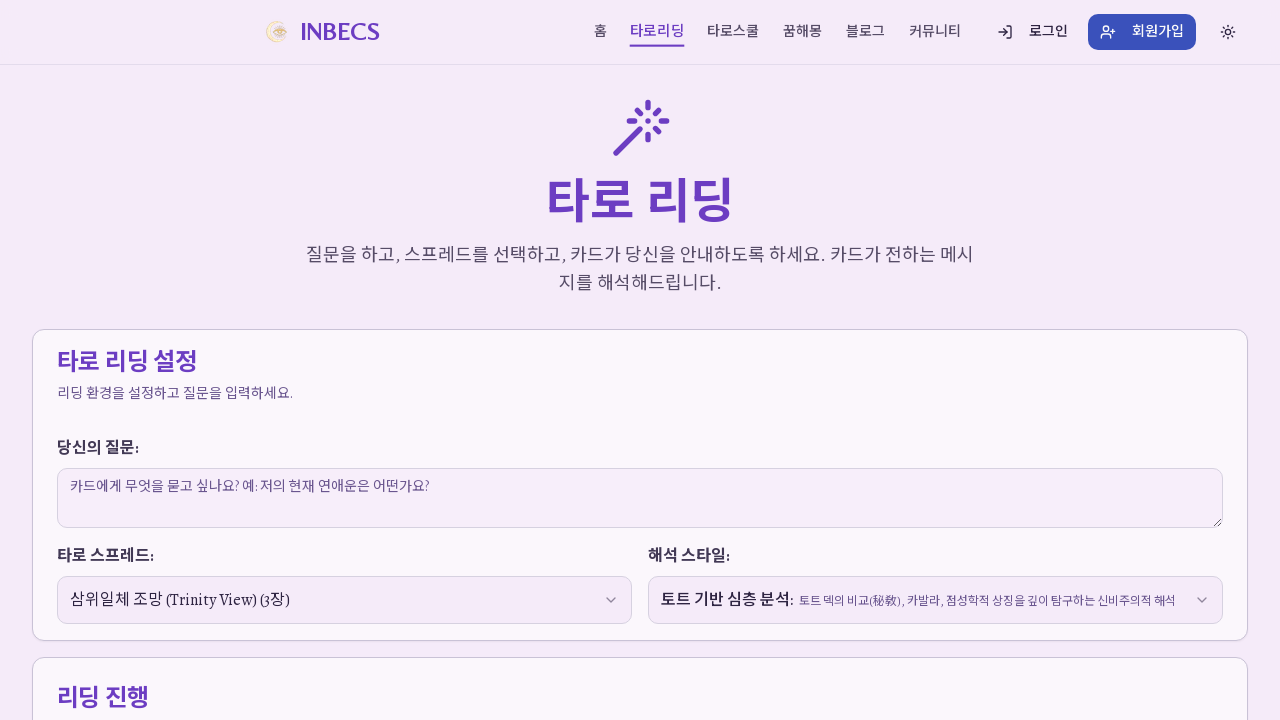

Page loaded after clicking link: /reading
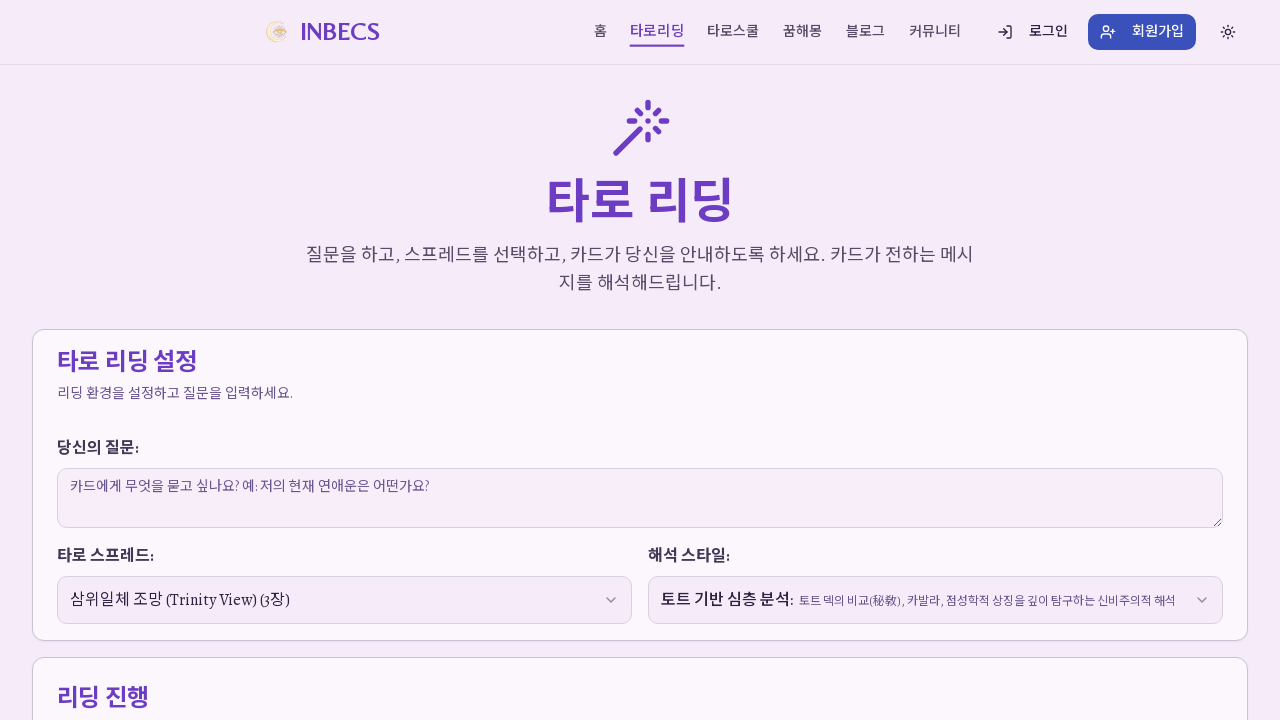

Navigated back to home page
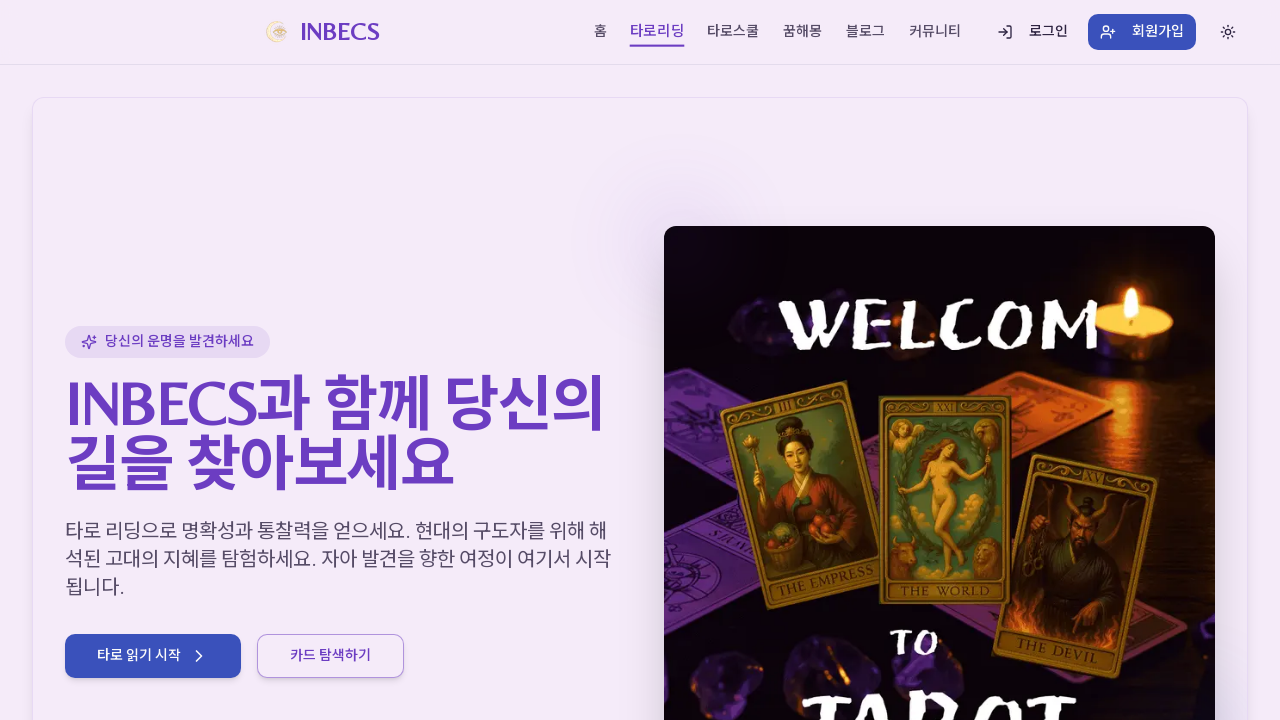

Home page fully loaded
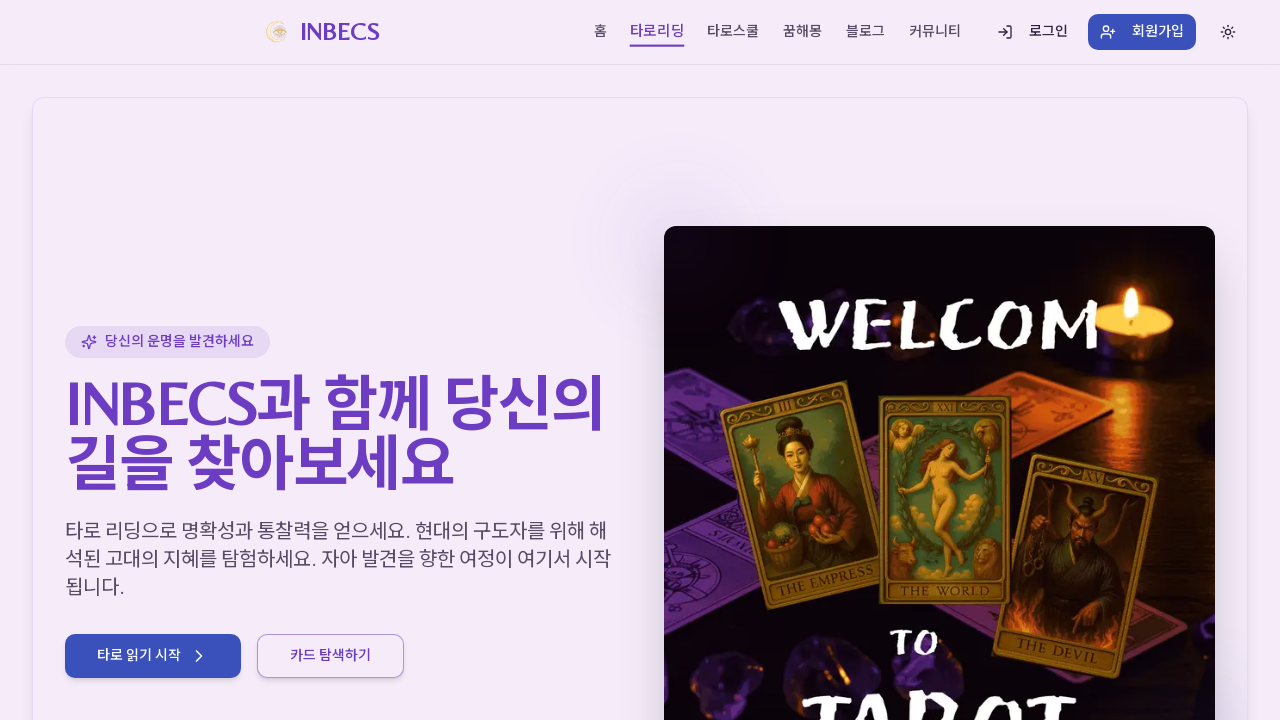

Clicked navigation link: /tarot at (733, 32) on nav a, header a >> nth=3
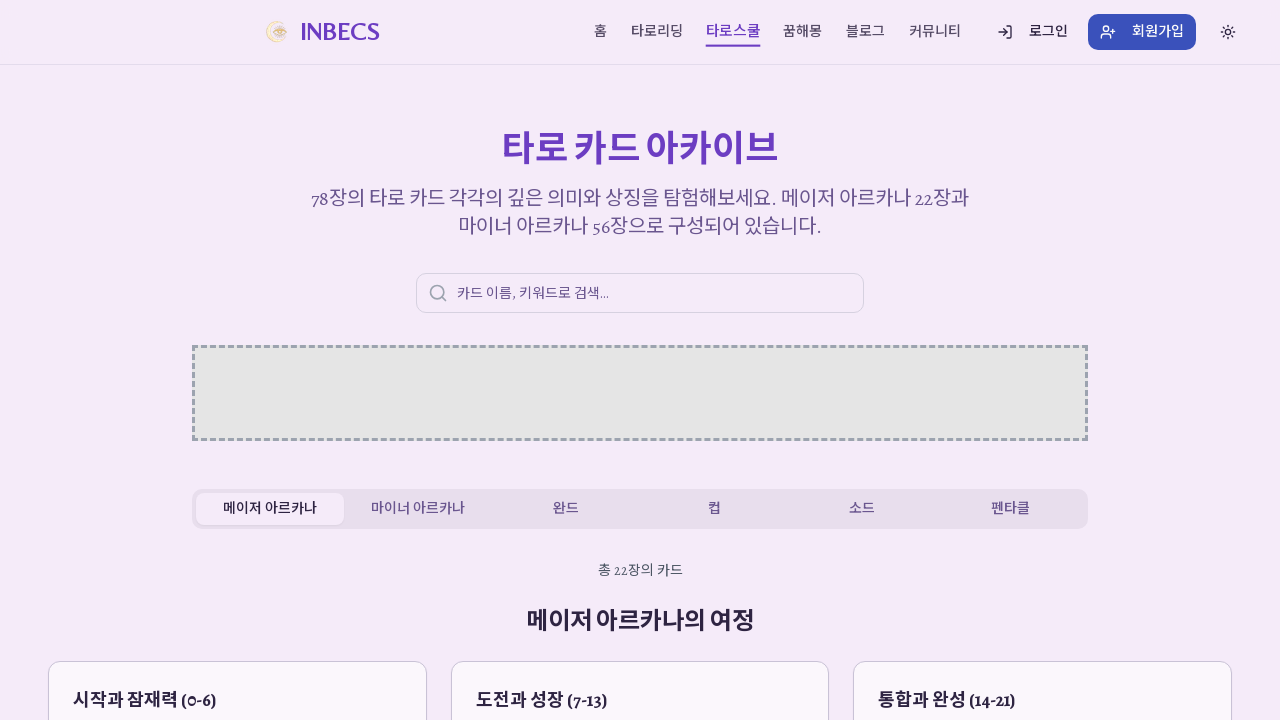

Page loaded after clicking link: /tarot
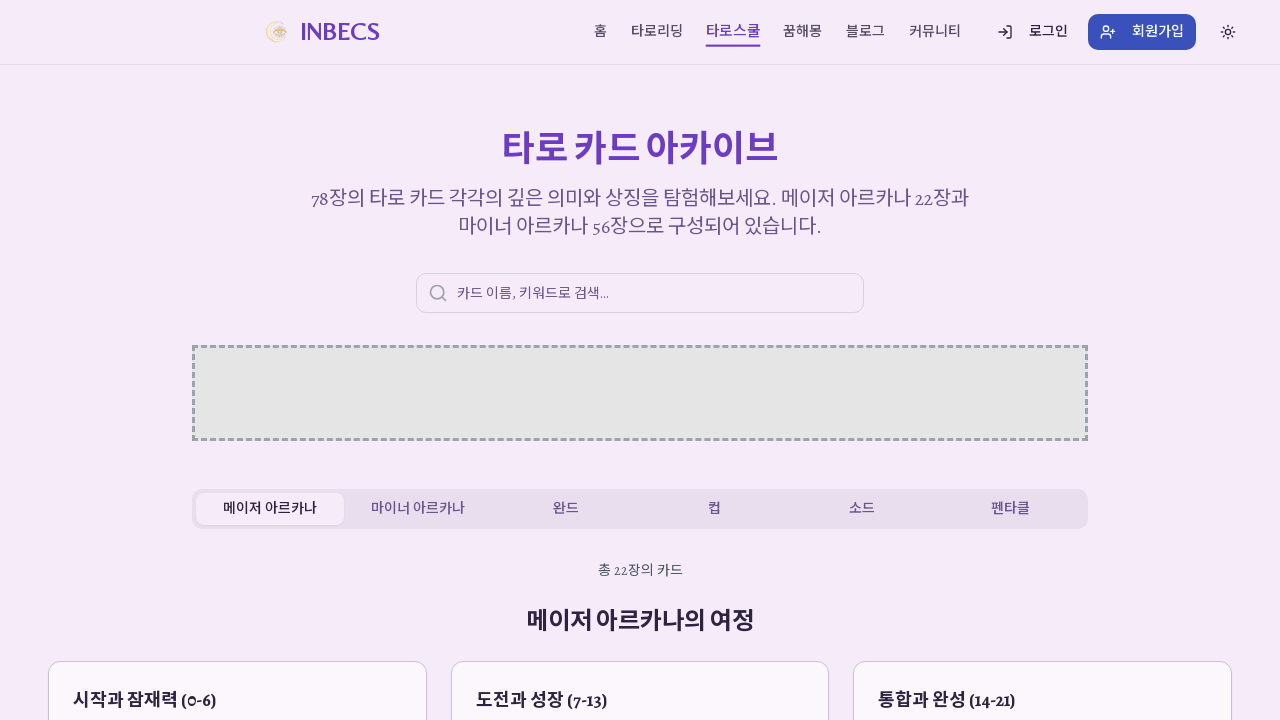

Navigated back to home page
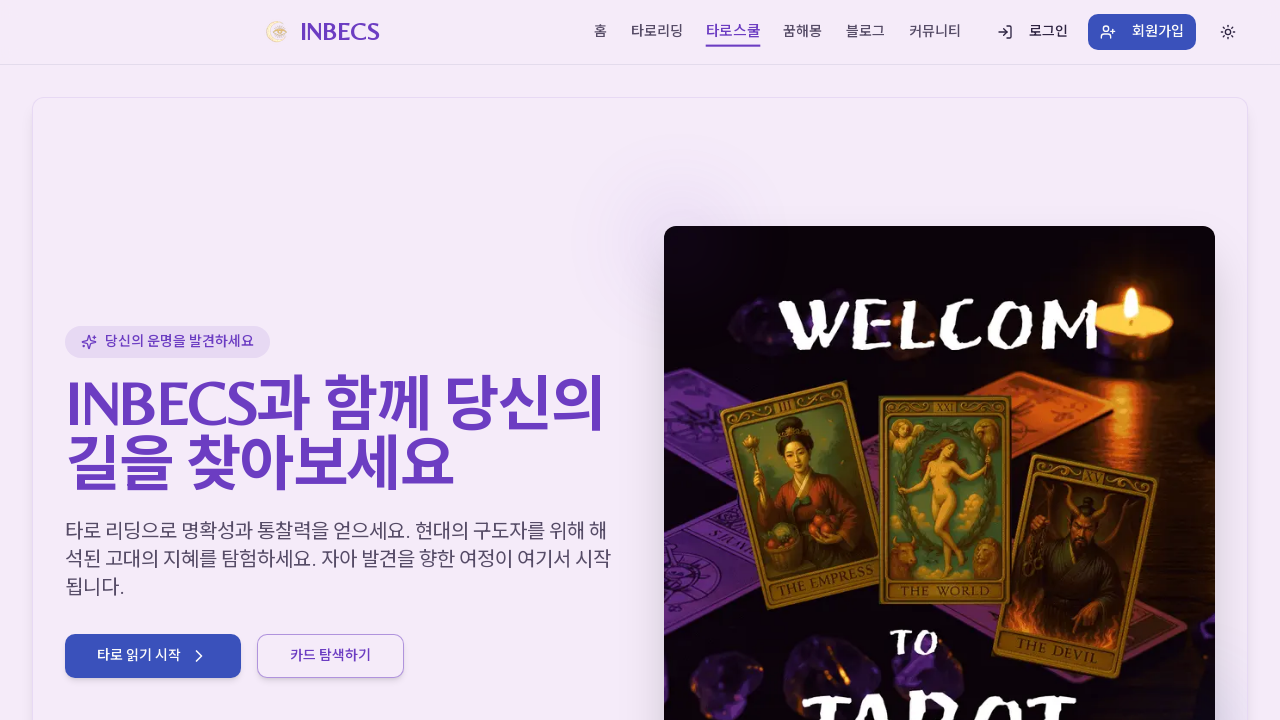

Home page fully loaded
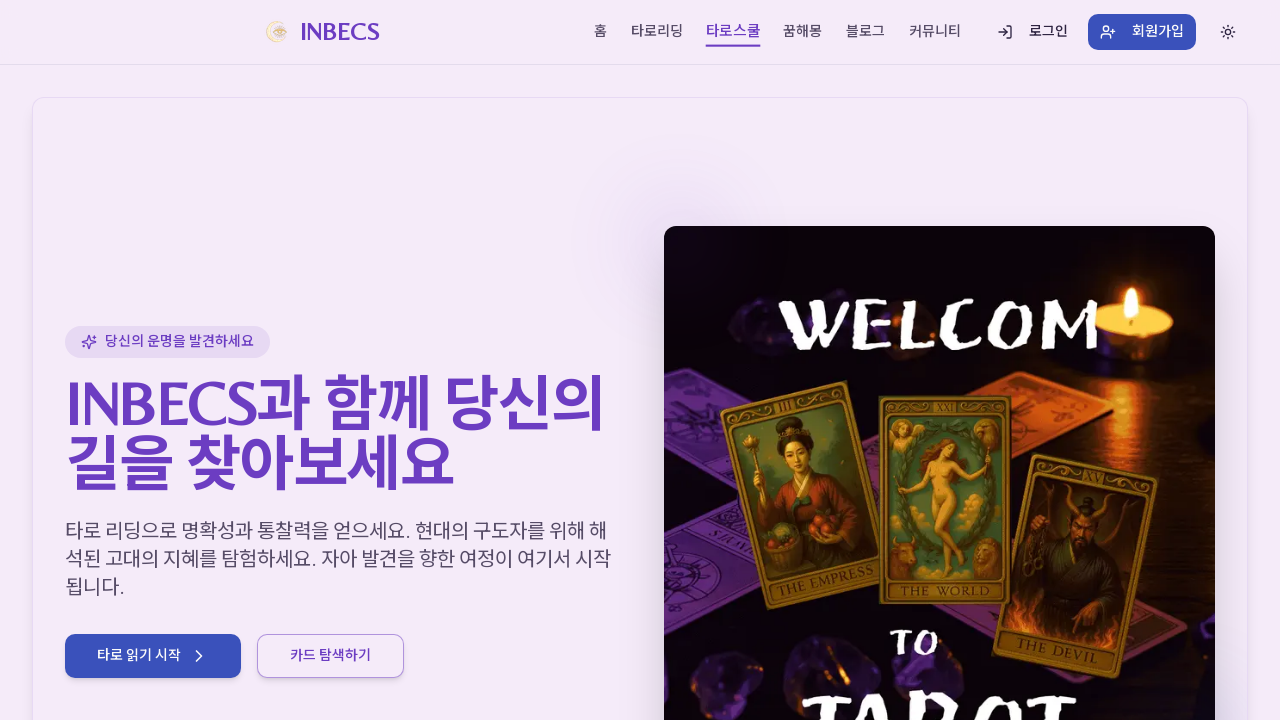

Clicked navigation link: /dream-interpretation at (802, 32) on nav a, header a >> nth=4
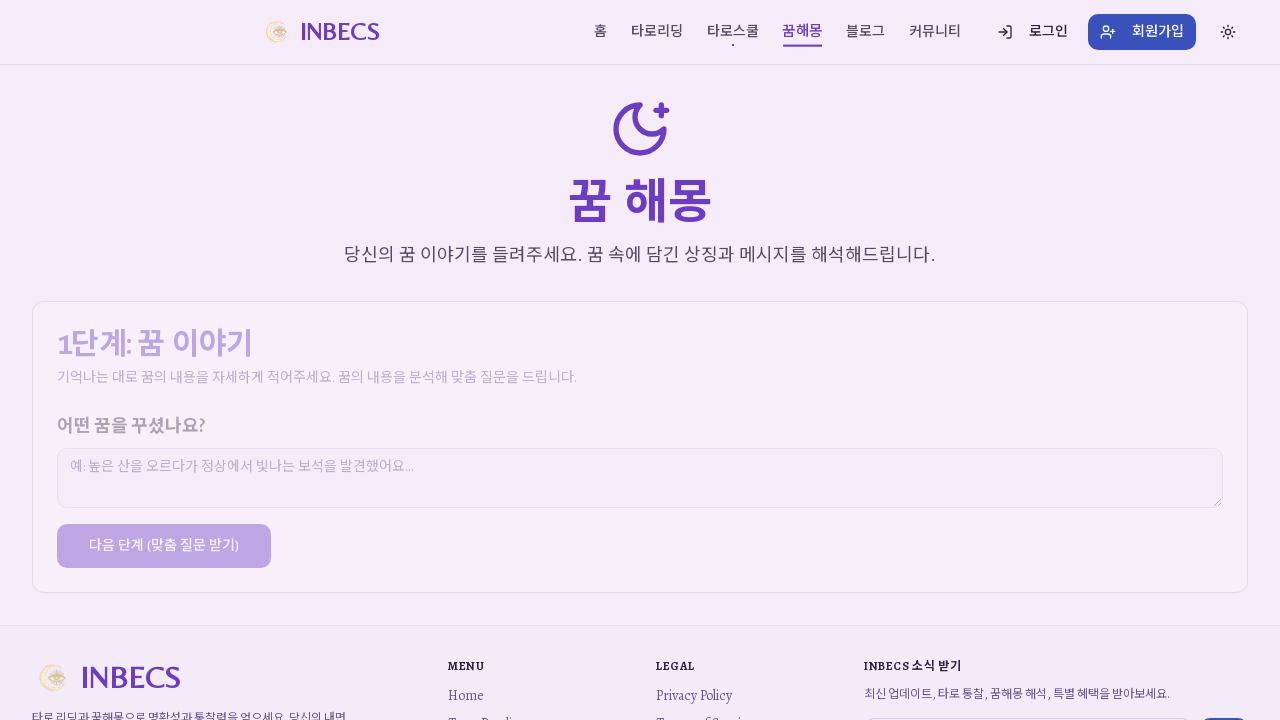

Page loaded after clicking link: /dream-interpretation
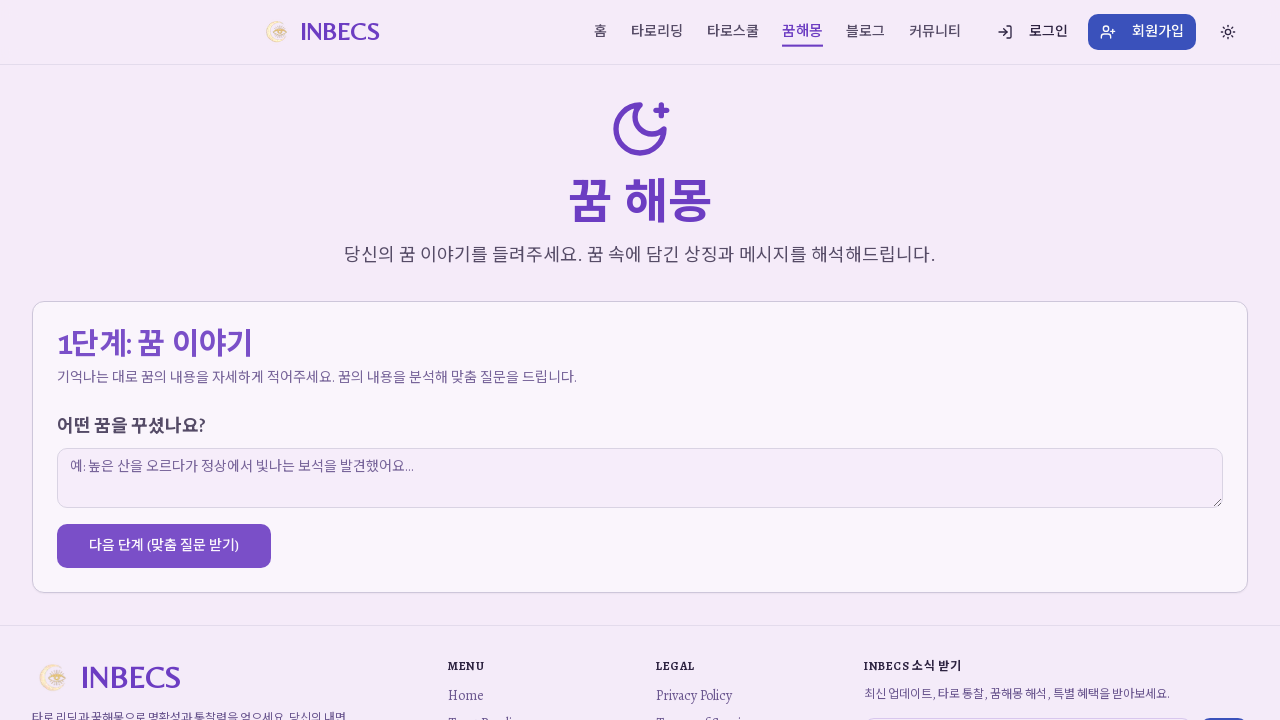

Navigated back to home page
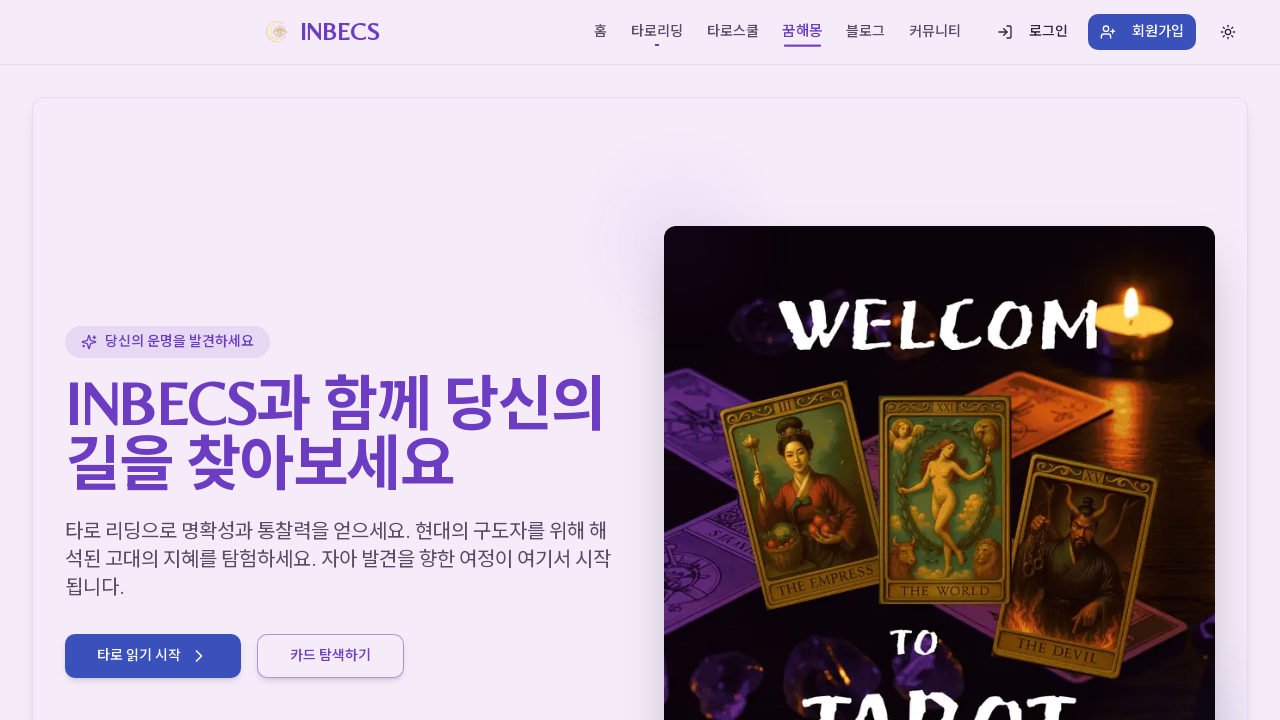

Home page fully loaded
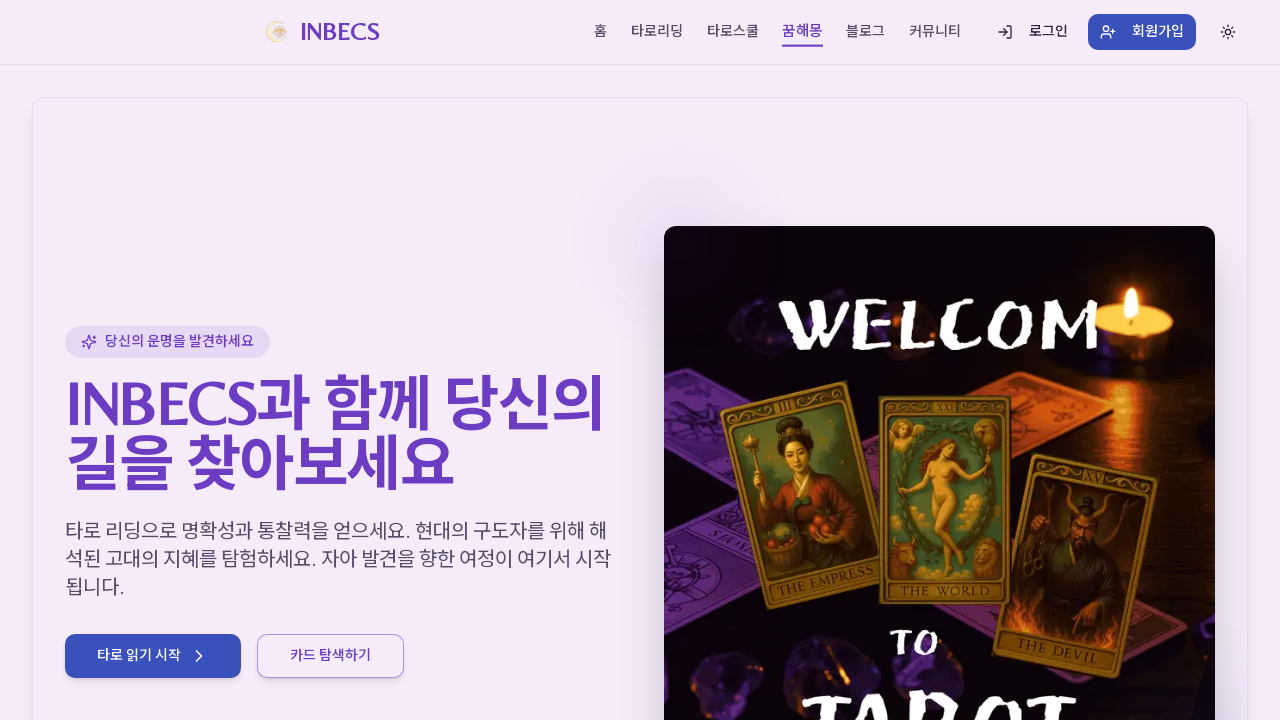

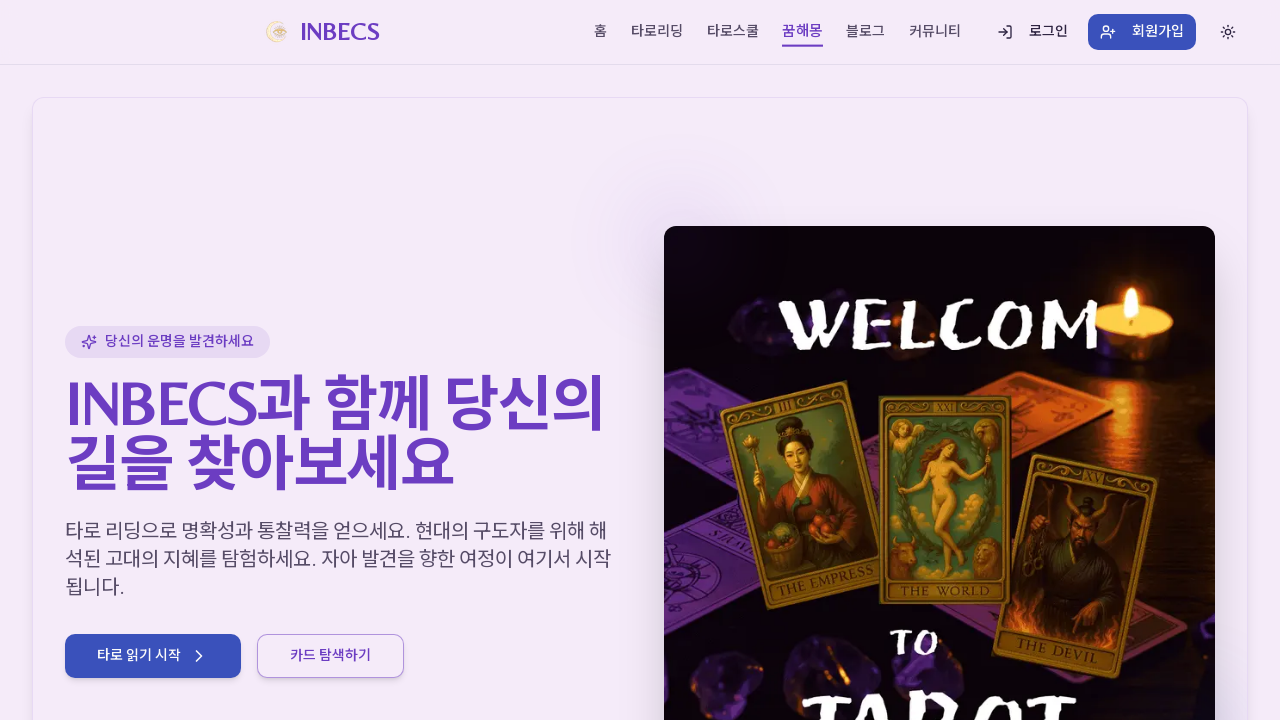